Tests multi-window browser functionality by opening a new window, navigating to a different page, extracting text from a course link, switching back to the original window, and filling a form field with the extracted text.

Starting URL: https://rahulshettyacademy.com/angularpractice/

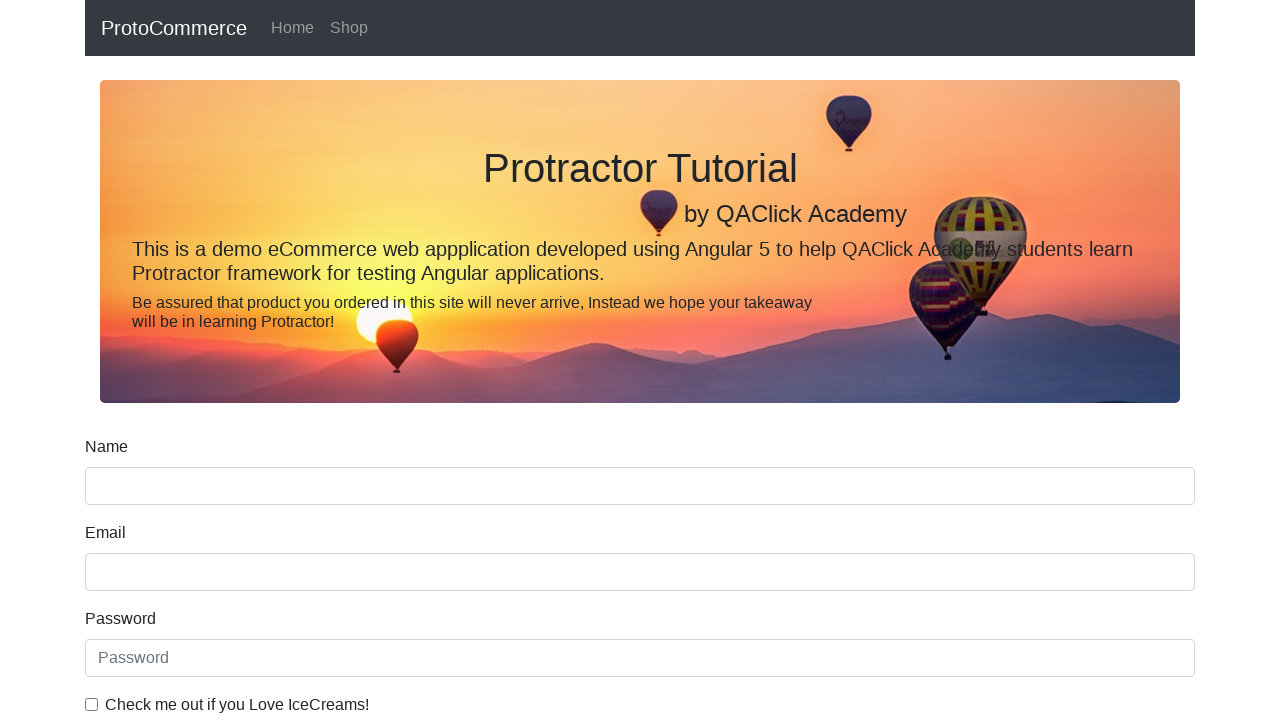

Opened a new browser window/tab
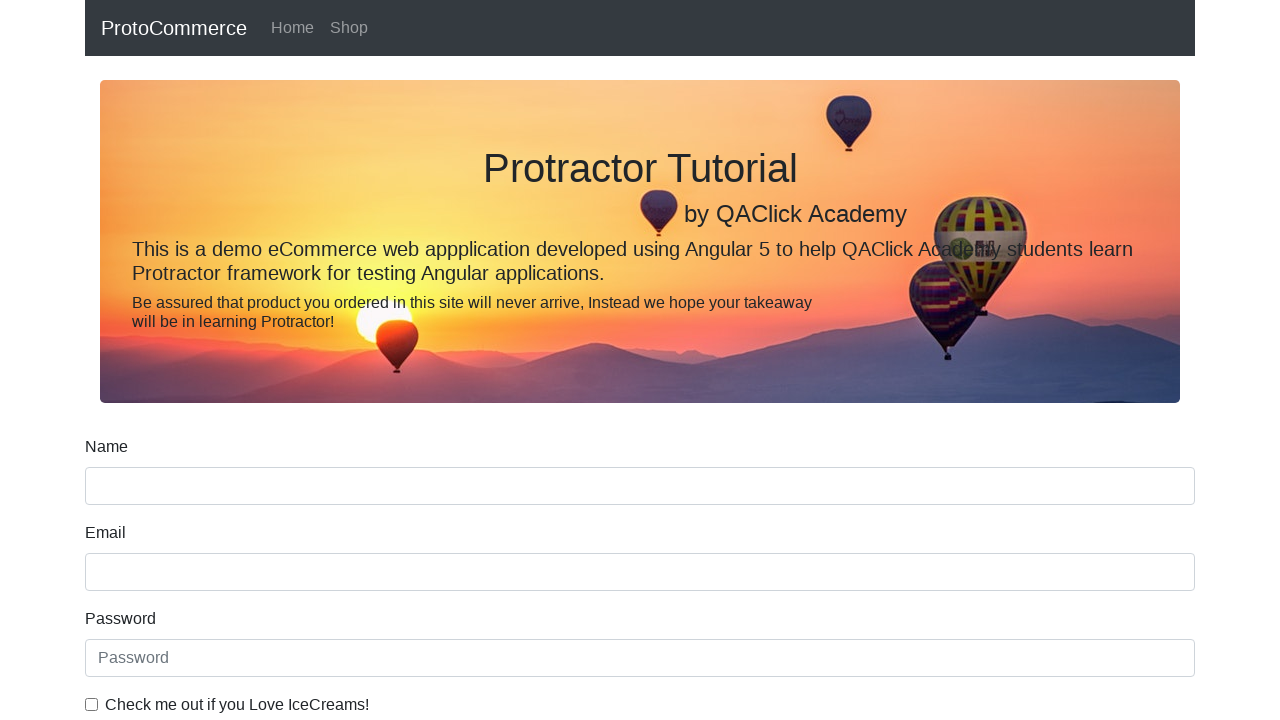

Navigated to https://rahulshettyacademy.com/ in new window
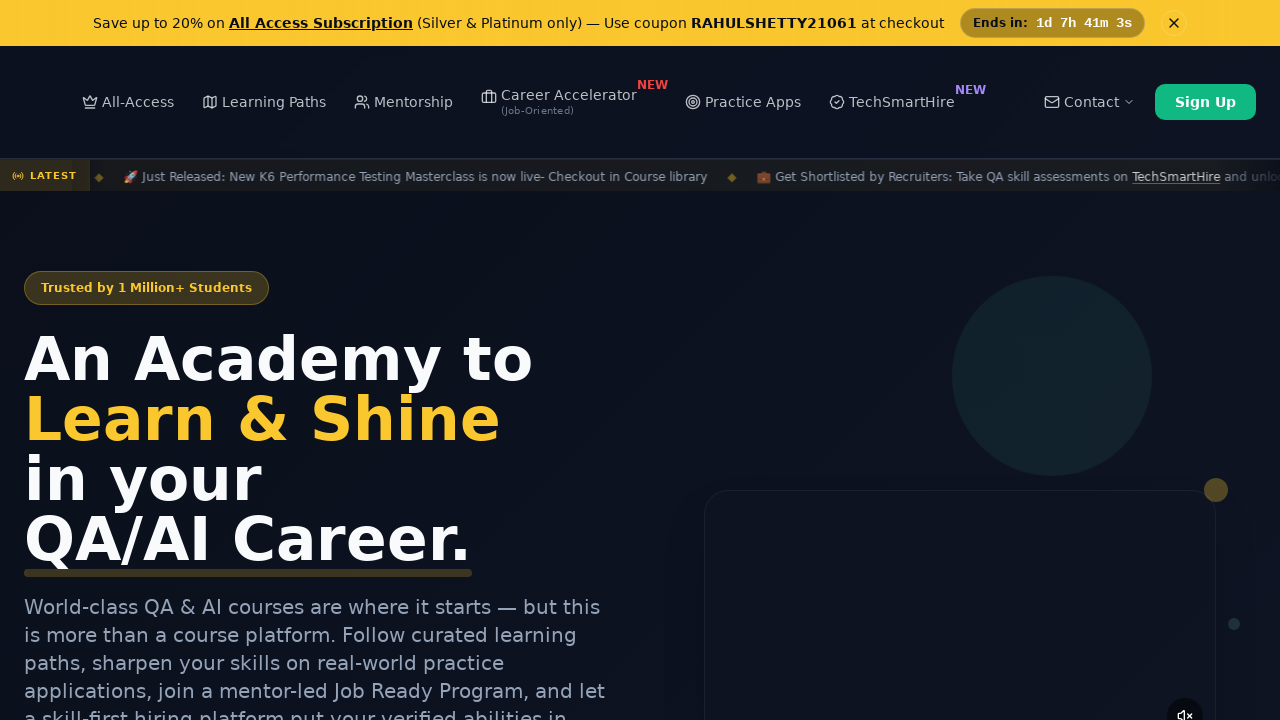

Course links loaded on the page
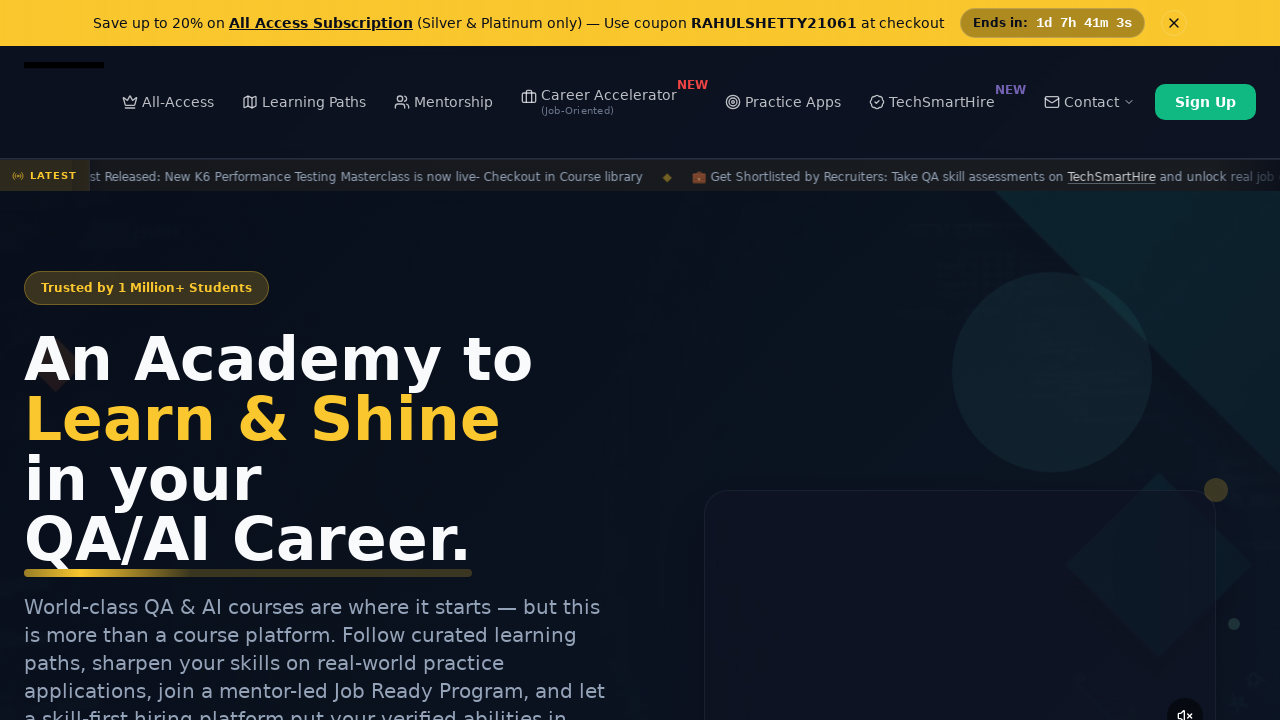

Located course link elements
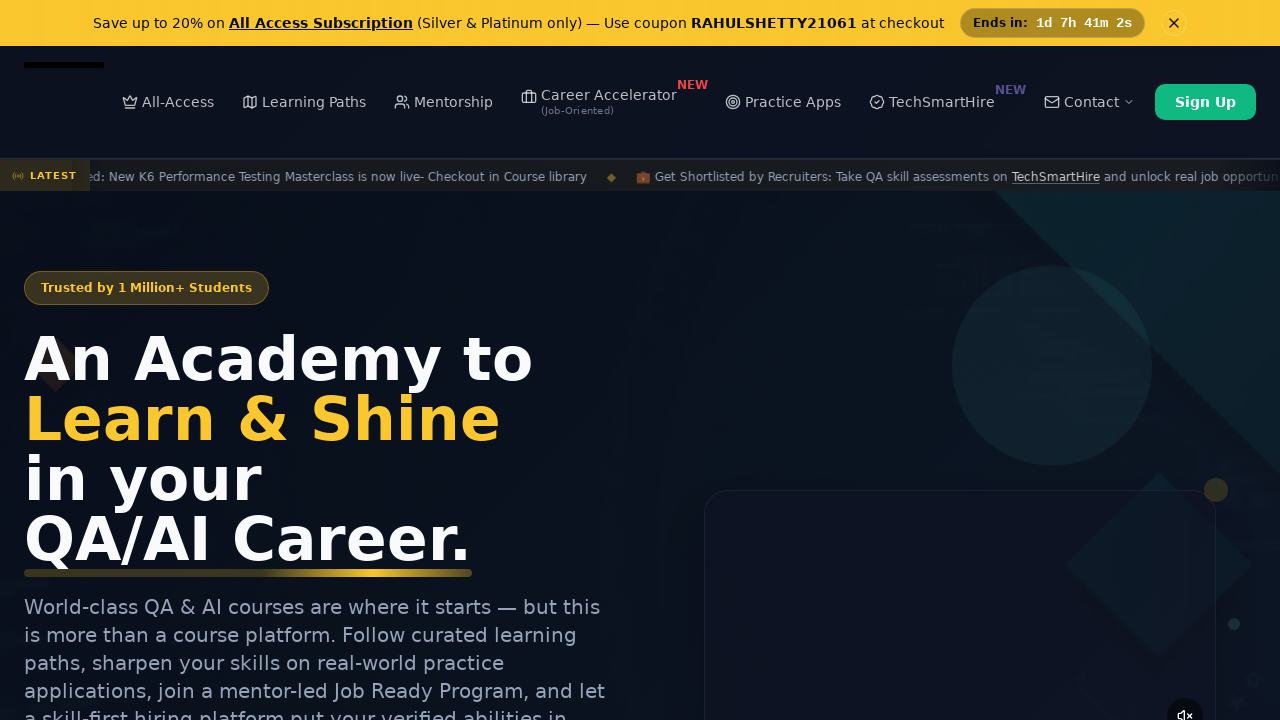

Extracted course name: Playwright Testing
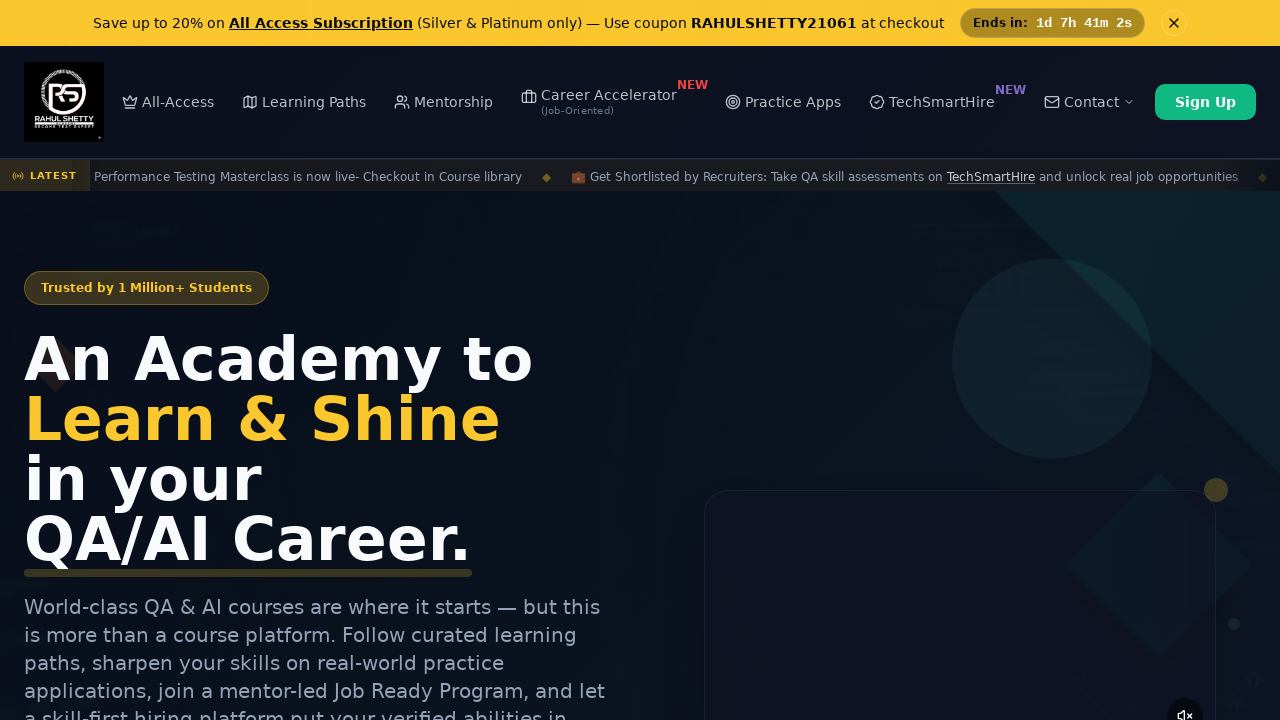

Switched back to original window
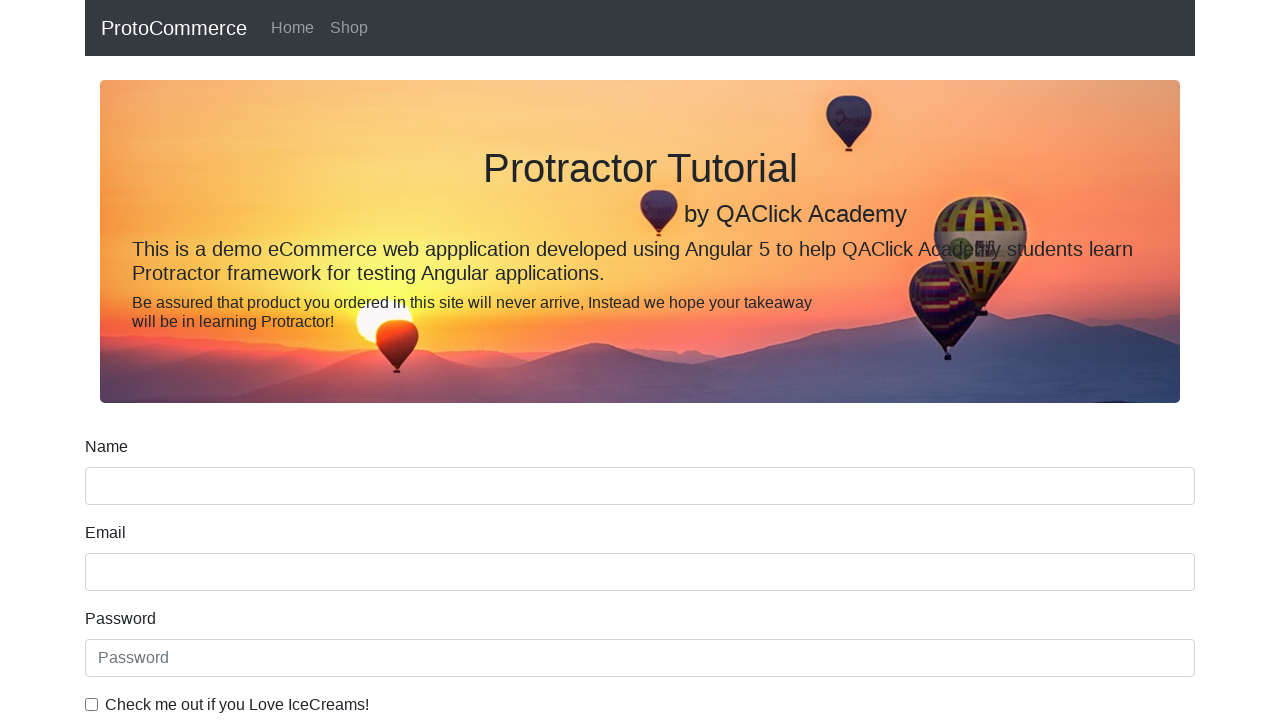

Filled name field with course name: Playwright Testing on input[name='name']
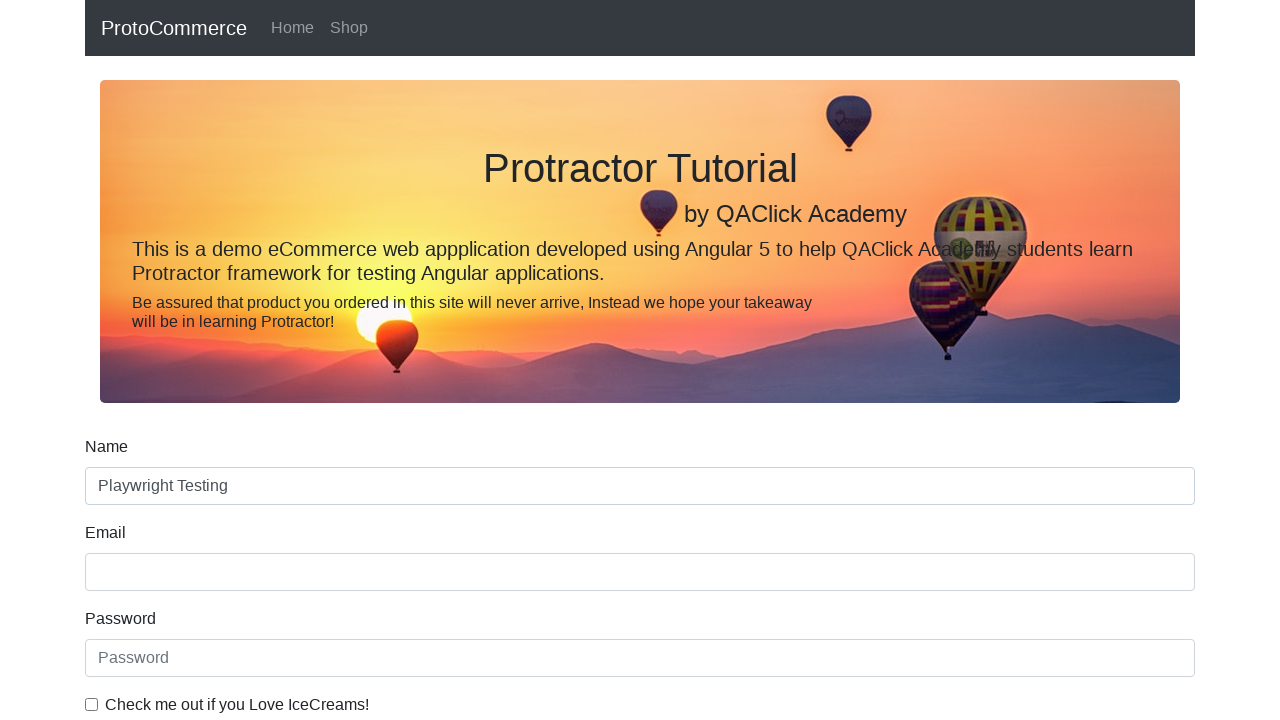

Closed the new browser window/tab
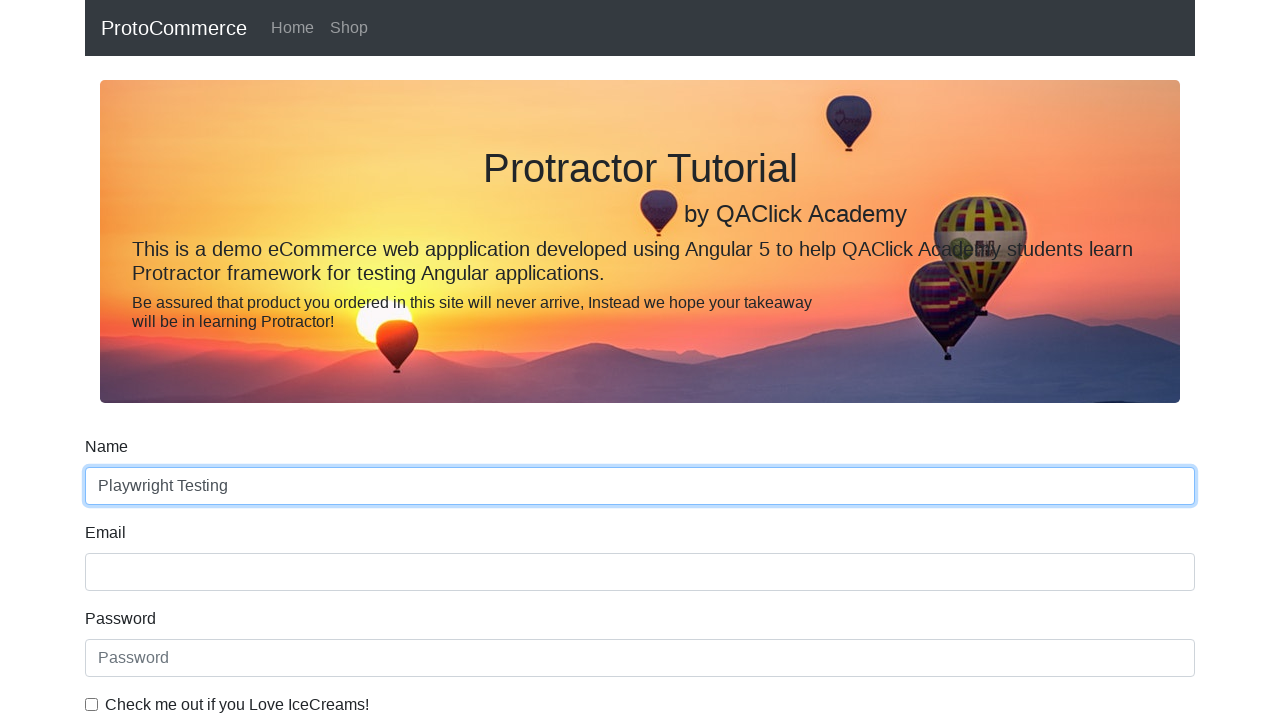

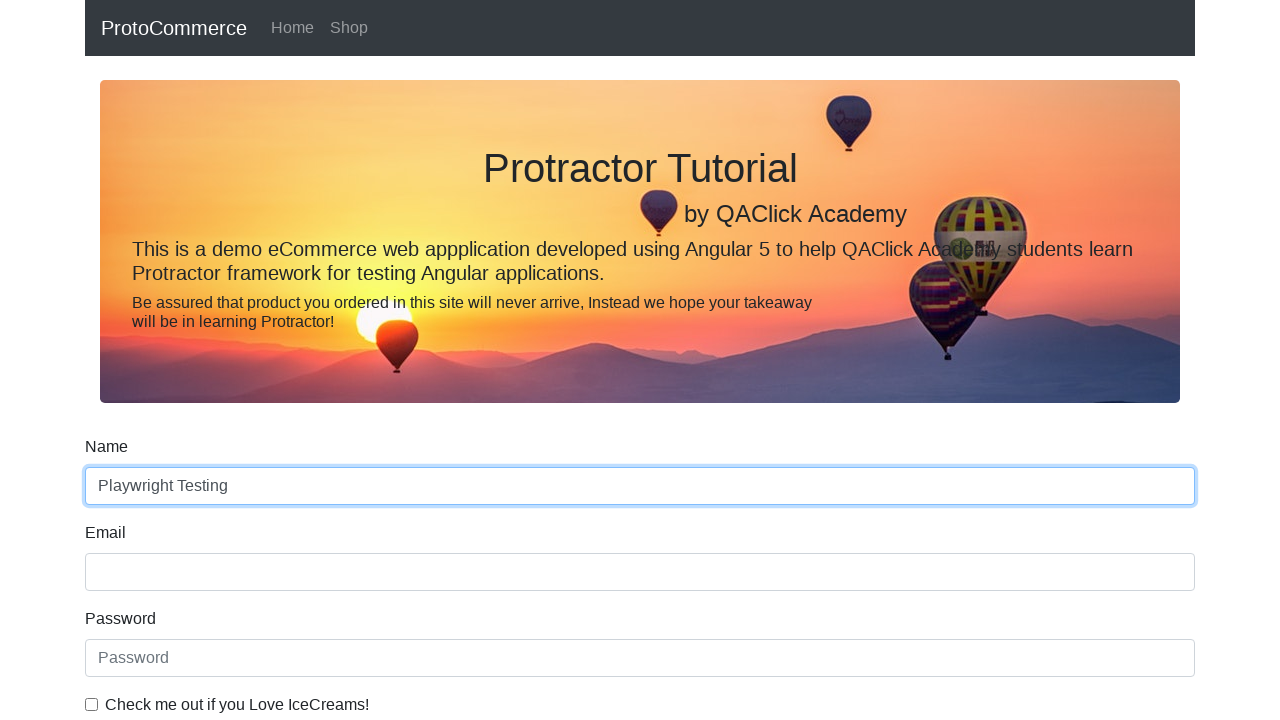